Tests single autocomplete by typing a color and selecting from suggestions

Starting URL: https://demoqa.com/auto-complete

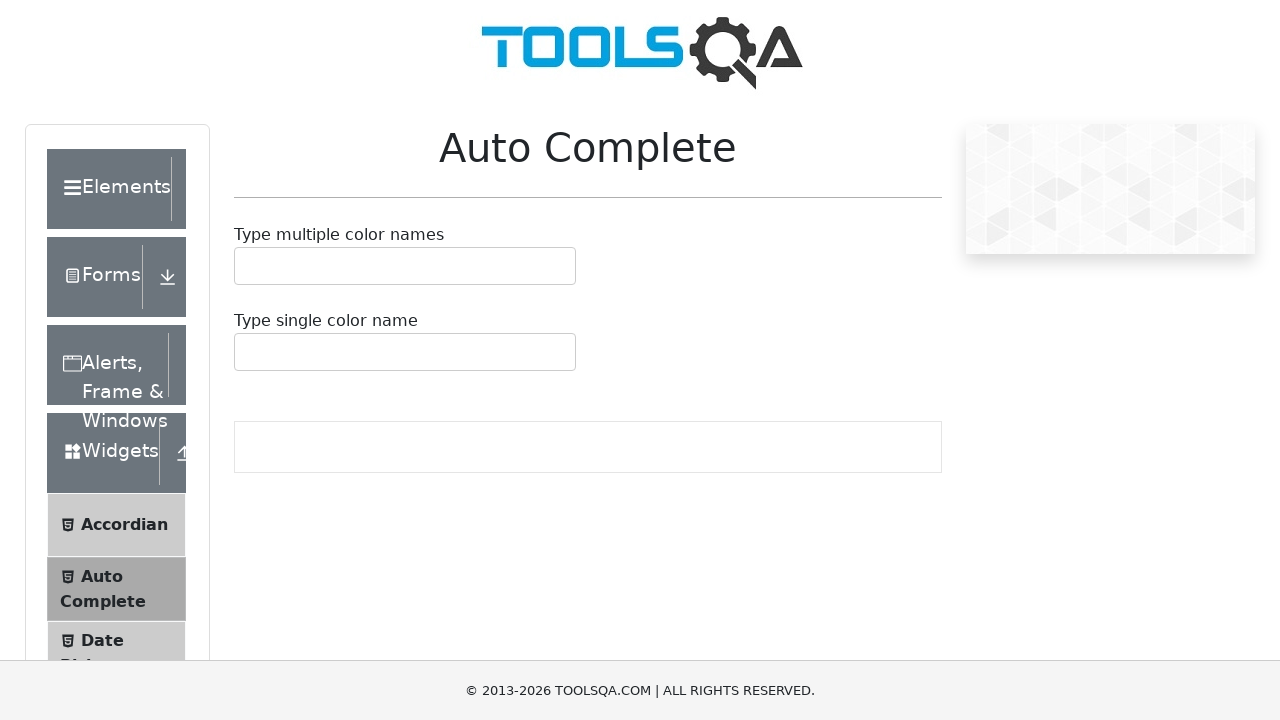

Typed 'red' in single autocomplete input field on #autoCompleteSingleInput
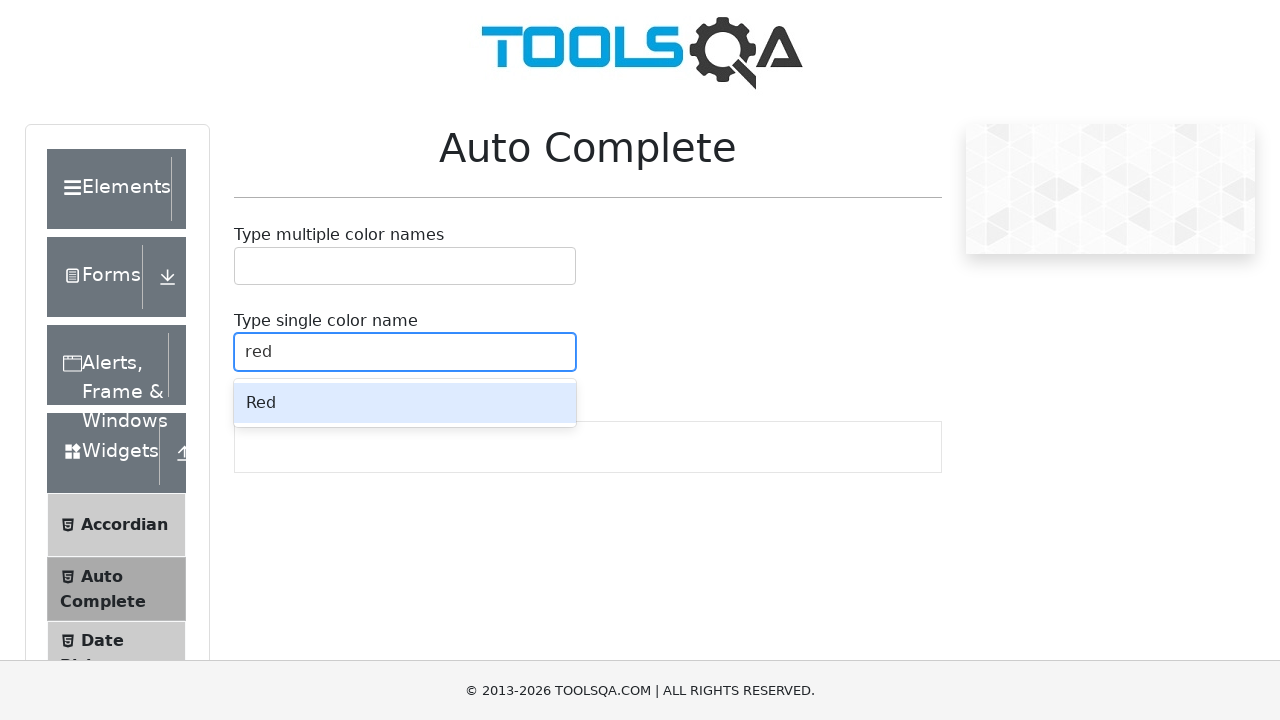

Autocomplete suggestion dropdown appeared
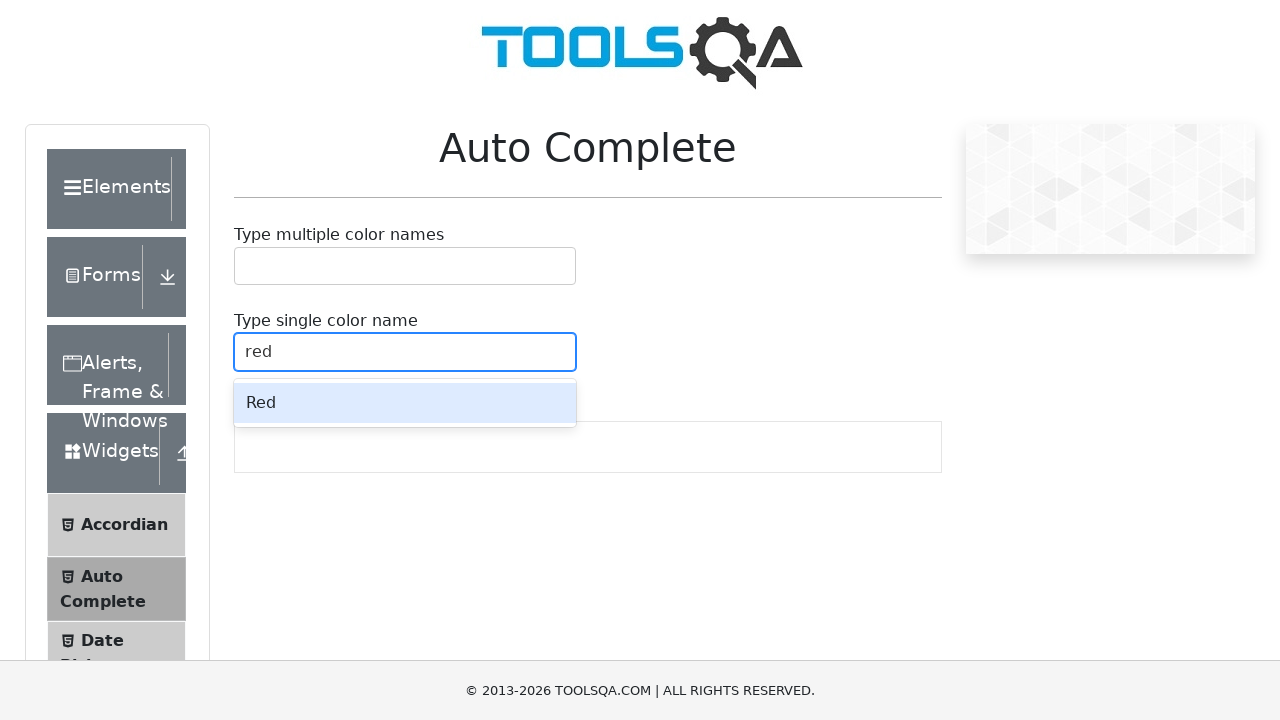

Selected 'red' from autocomplete suggestions at (405, 403) on [class*='option']
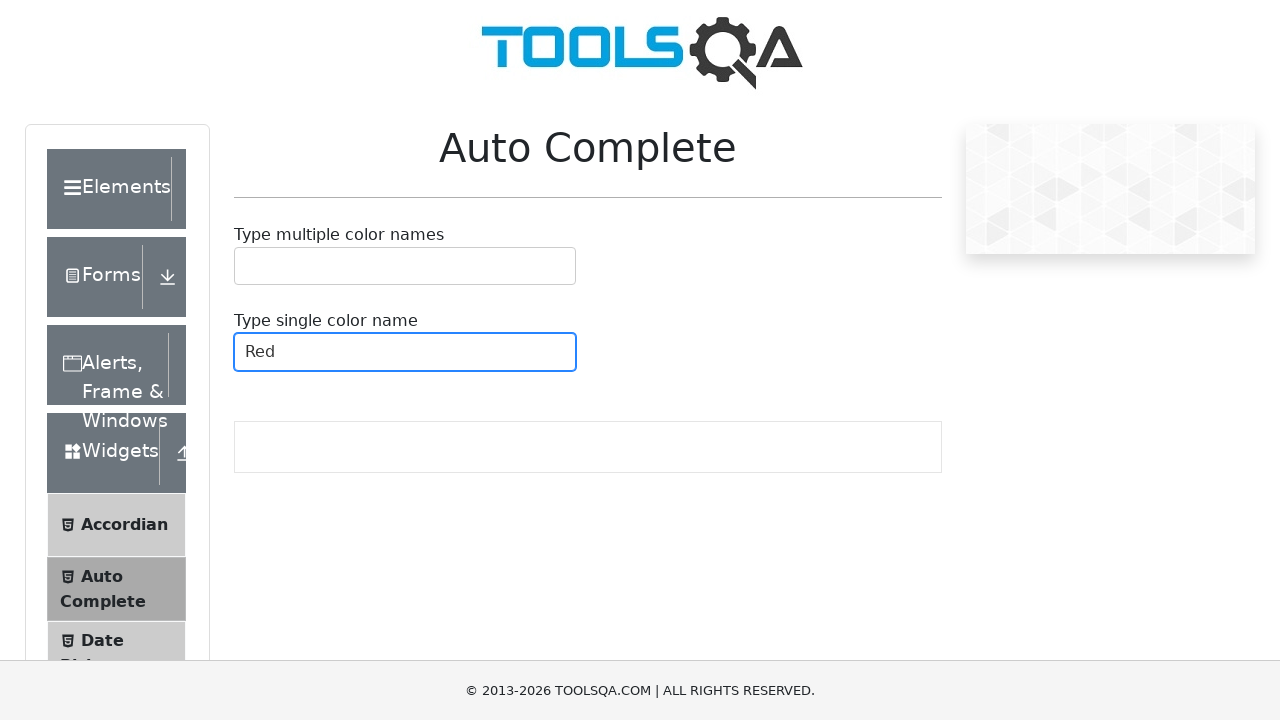

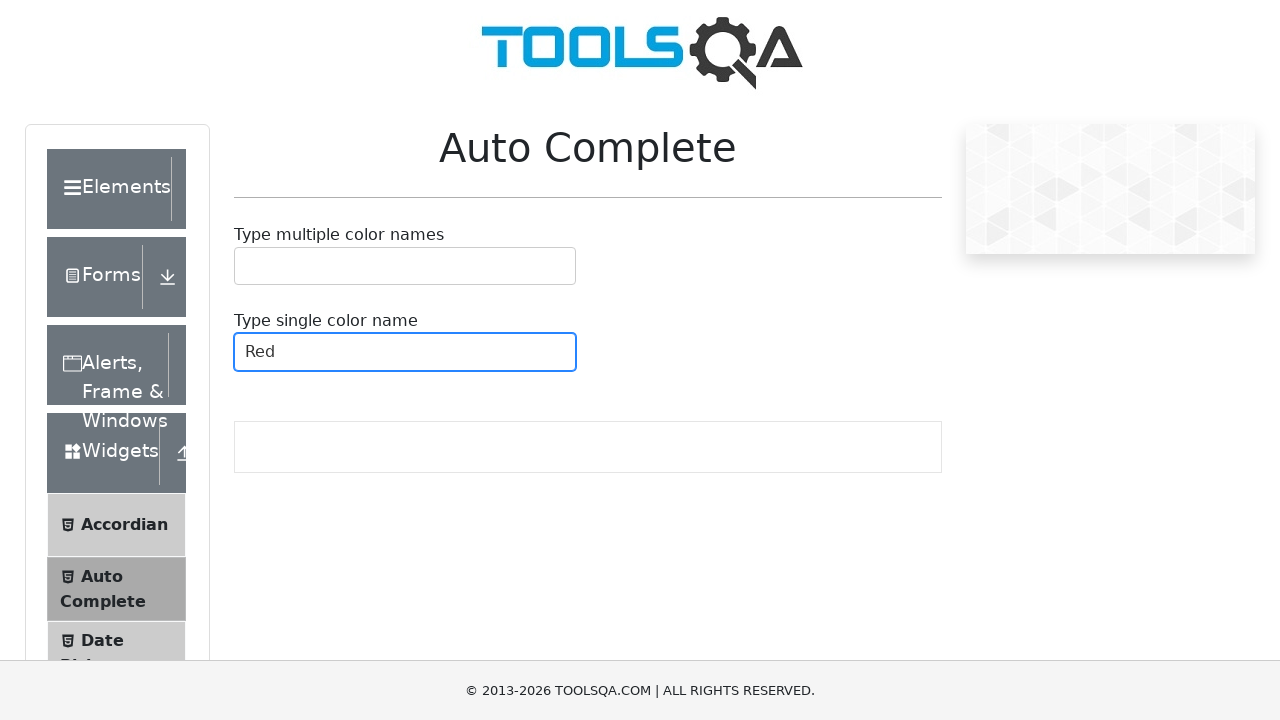